Tests handling of JavaScript prompt dialogs by clicking the prompt button and entering text before accepting

Starting URL: https://the-internet.herokuapp.com/javascript_alerts

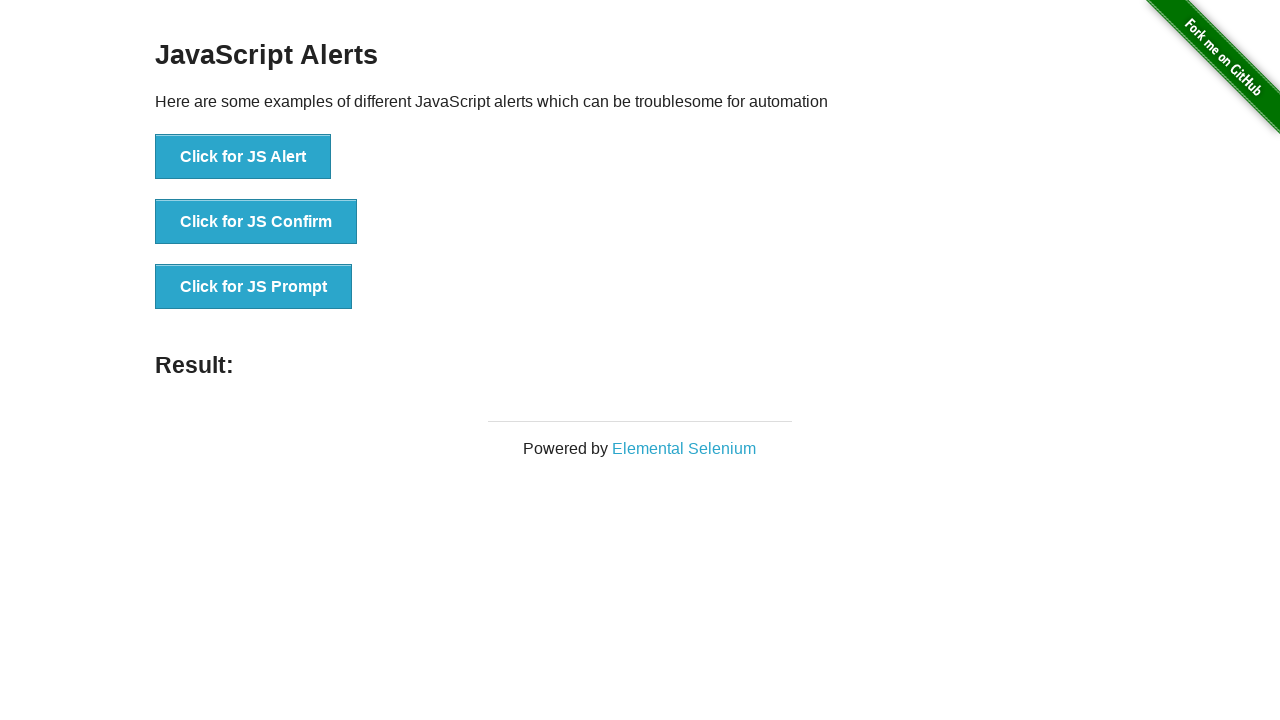

Set up dialog handler to accept prompt with 'John Doe'
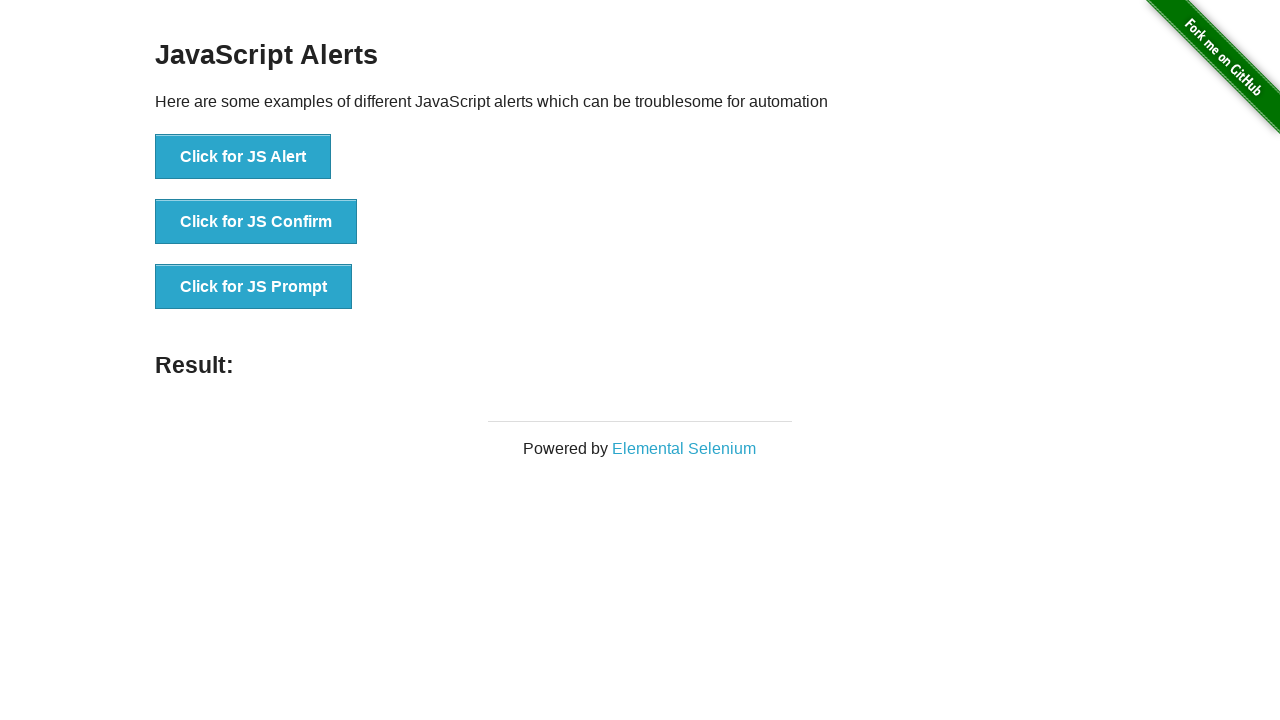

Clicked the 'Click for JS Prompt' button at (254, 287) on internal:text="Click for JS Prompt"i
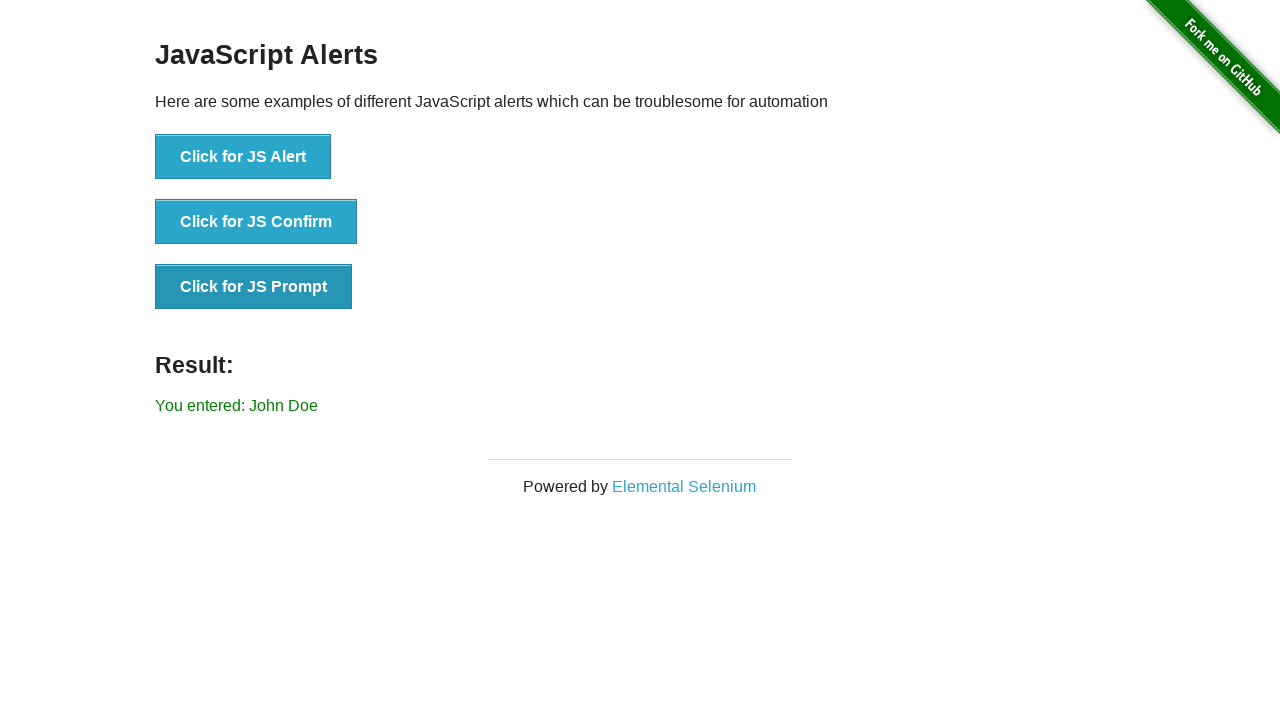

Prompt result element loaded
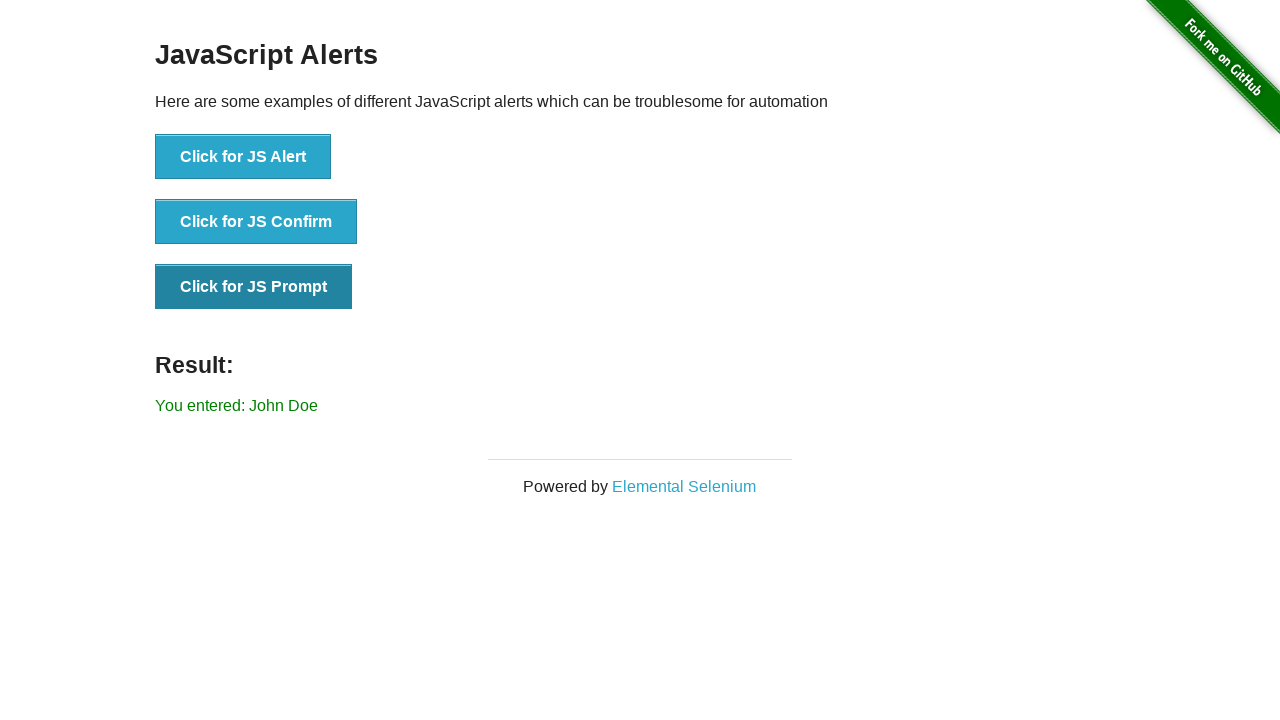

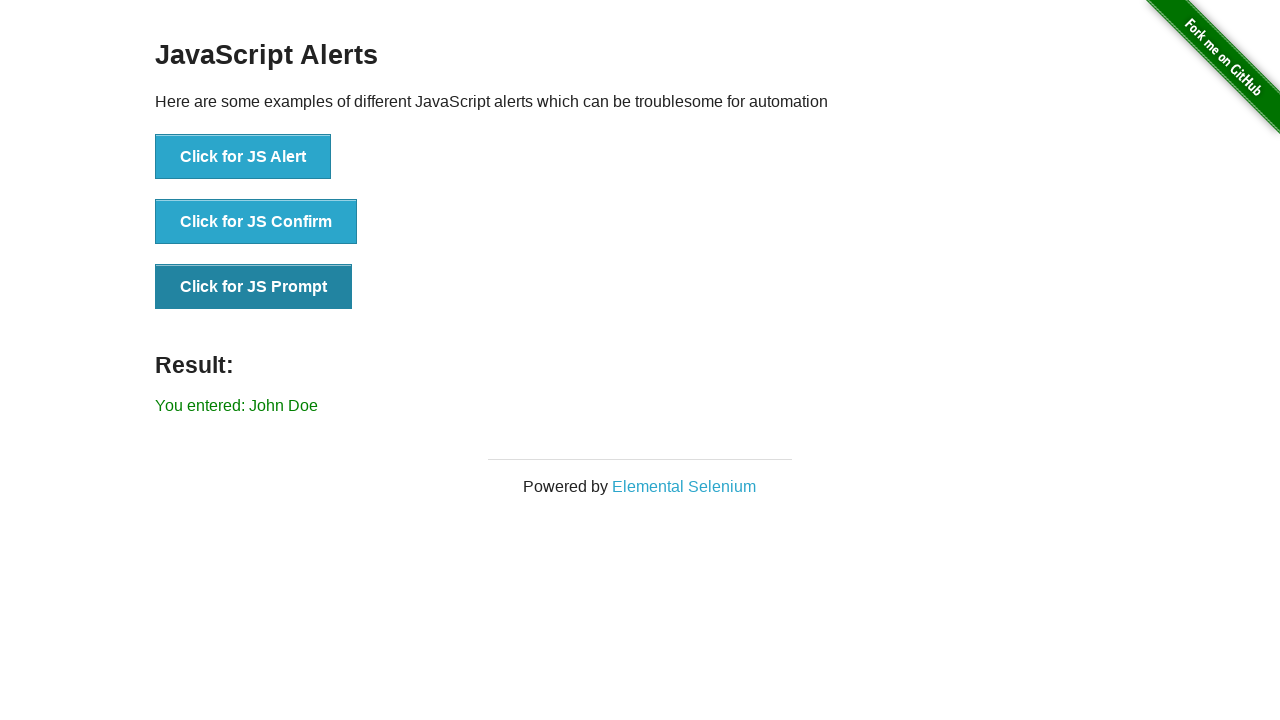